Tests iframe handling by switching to an iframe named "iframeResult" and clicking a button with an onclick function inside it on a W3Schools tryit page.

Starting URL: https://www.w3schools.com/jsref/tryit.asp?filename=tryjsref_submit_get

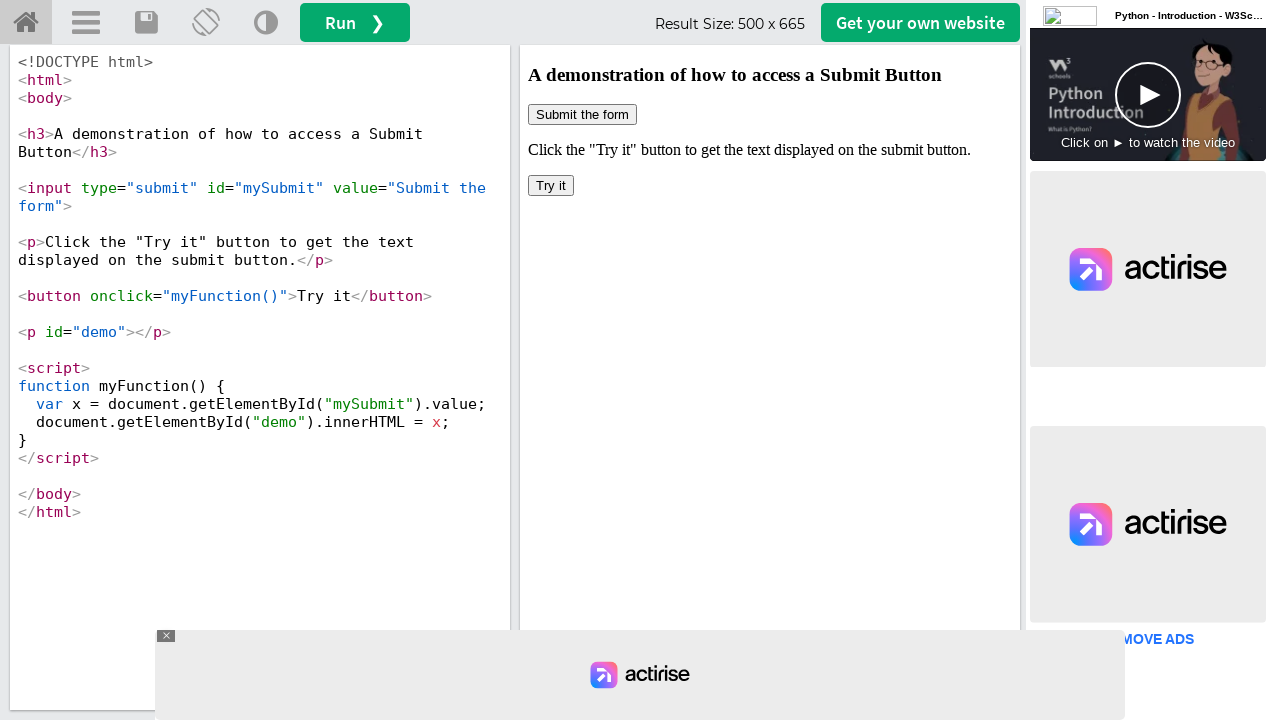

Waited for iframe#iframeResult to be available
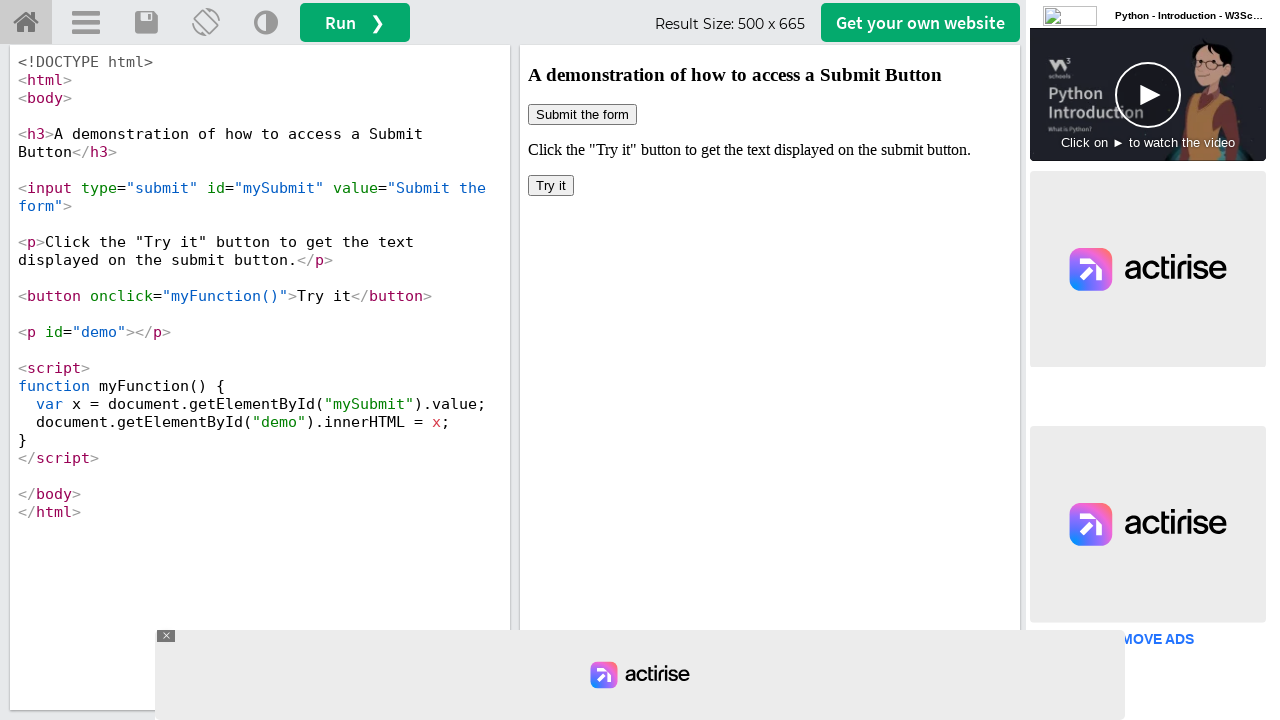

Located iframe named iframeResult
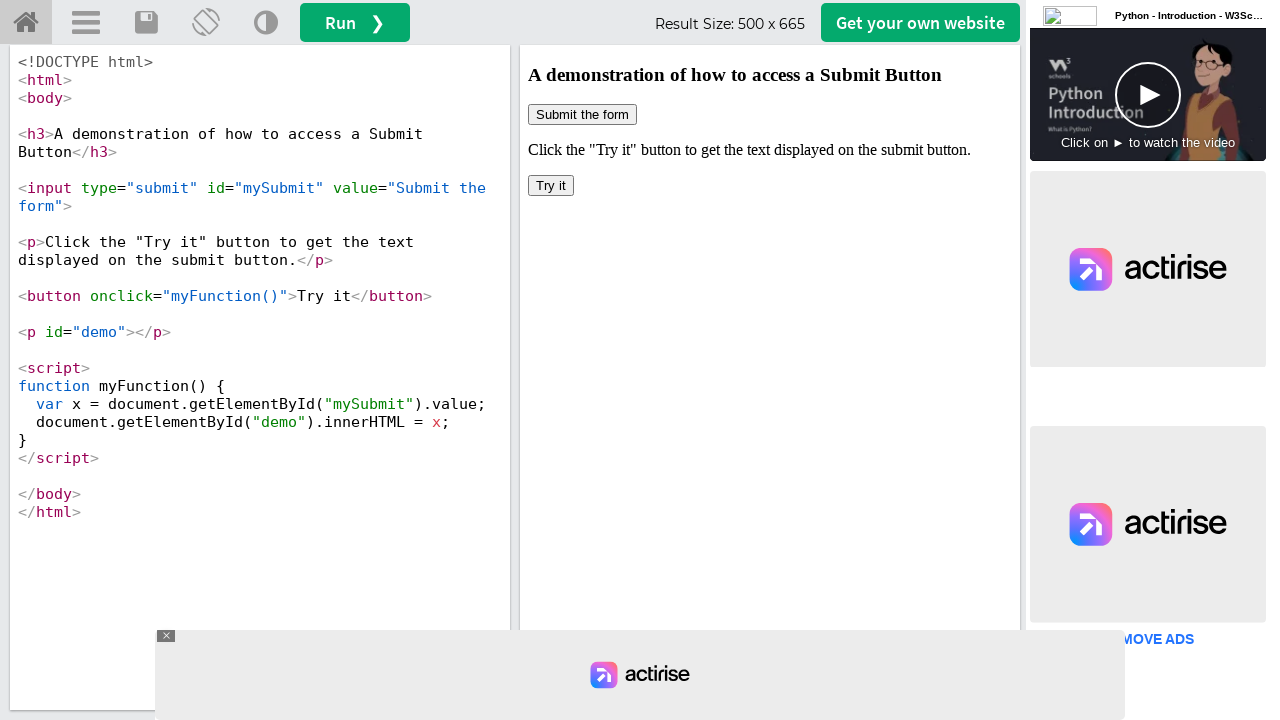

Clicked button with onclick='myFunction()' inside the iframe at (551, 186) on #iframeResult >> internal:control=enter-frame >> button[onclick='myFunction()']
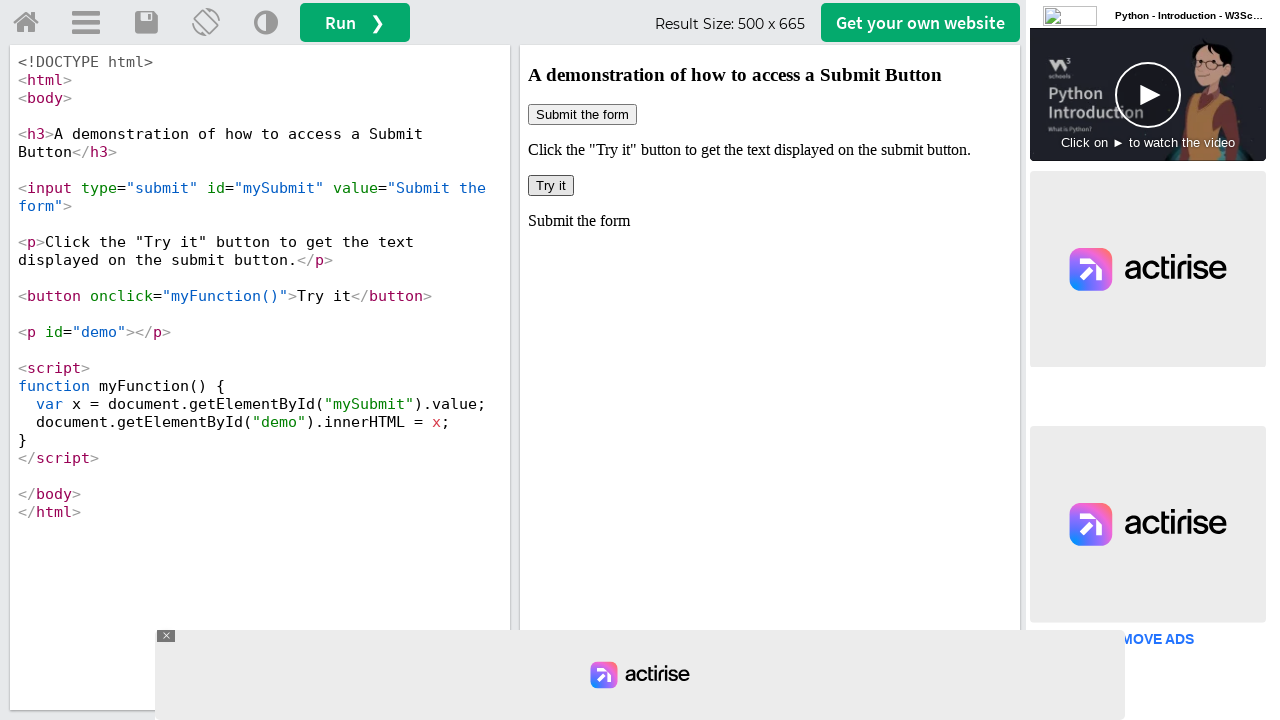

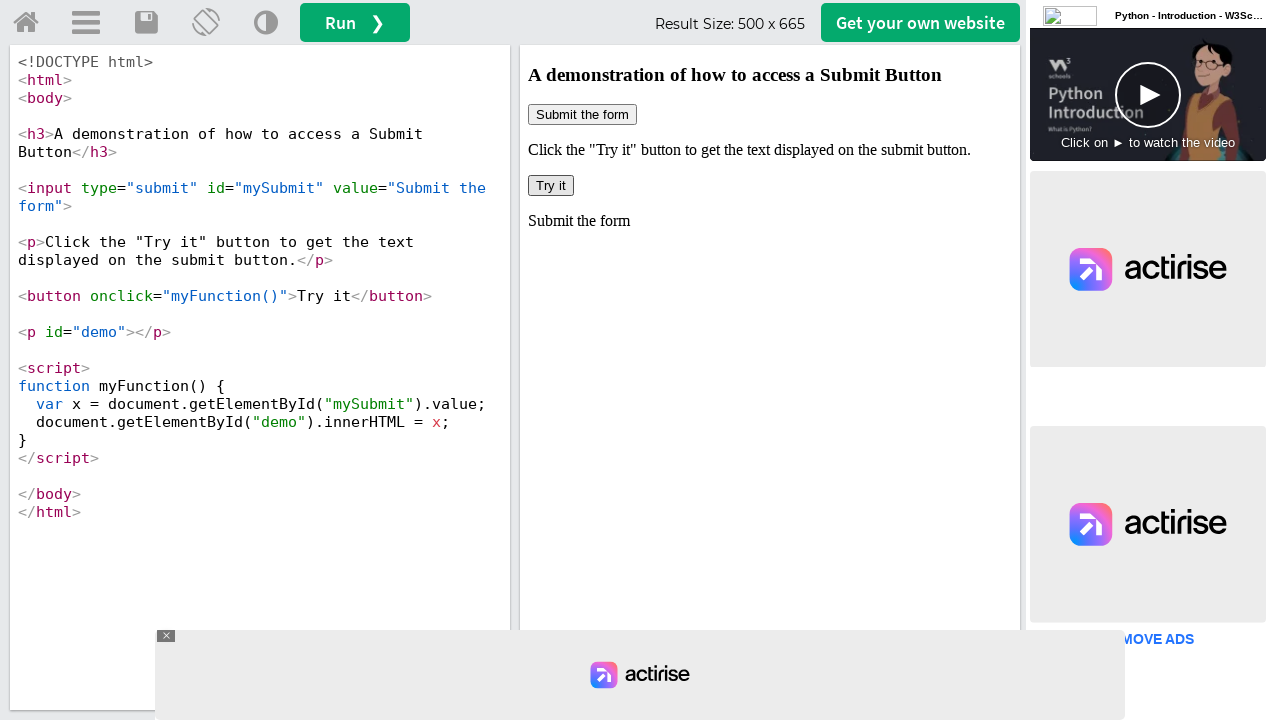